Tests checkbox interaction on W3Schools tryit page by switching to the iframe and checking/clicking a checkbox element based on its selection state

Starting URL: https://www.w3schools.com/tags/tryit.asp?filename=tryhtml5_input_type_checkbox

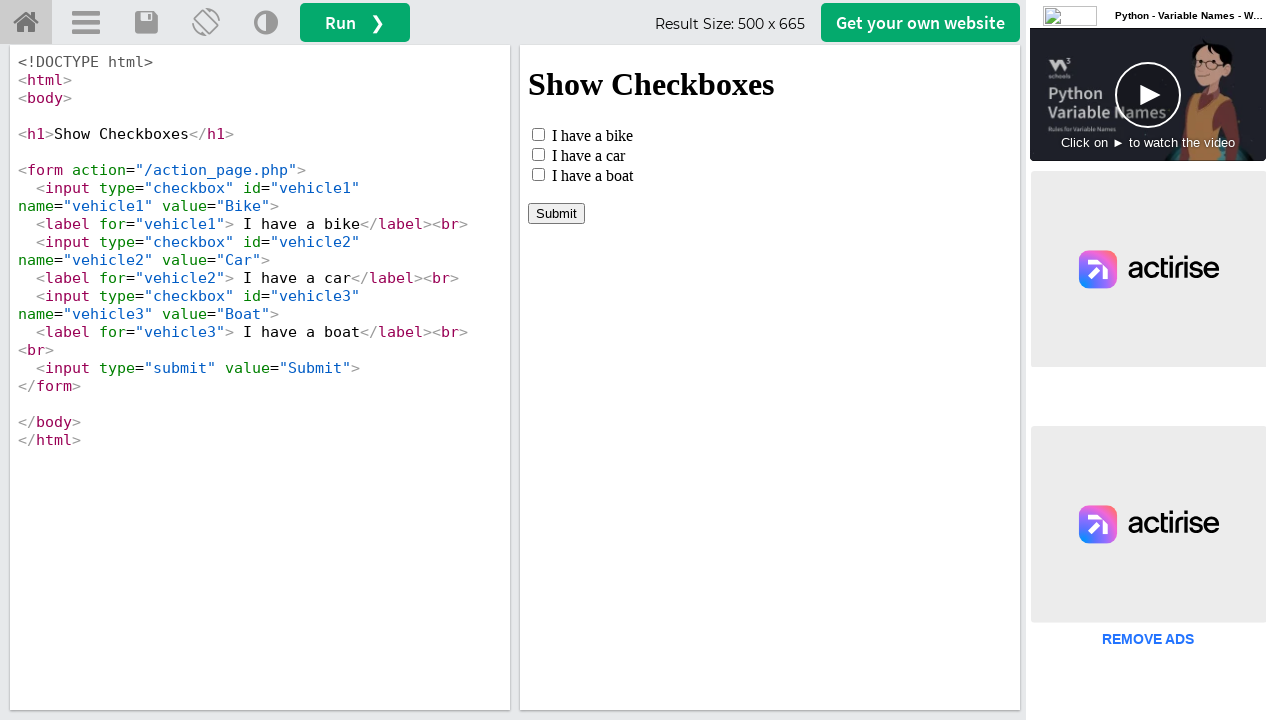

Located iframe with id 'iframeResult' containing checkbox example
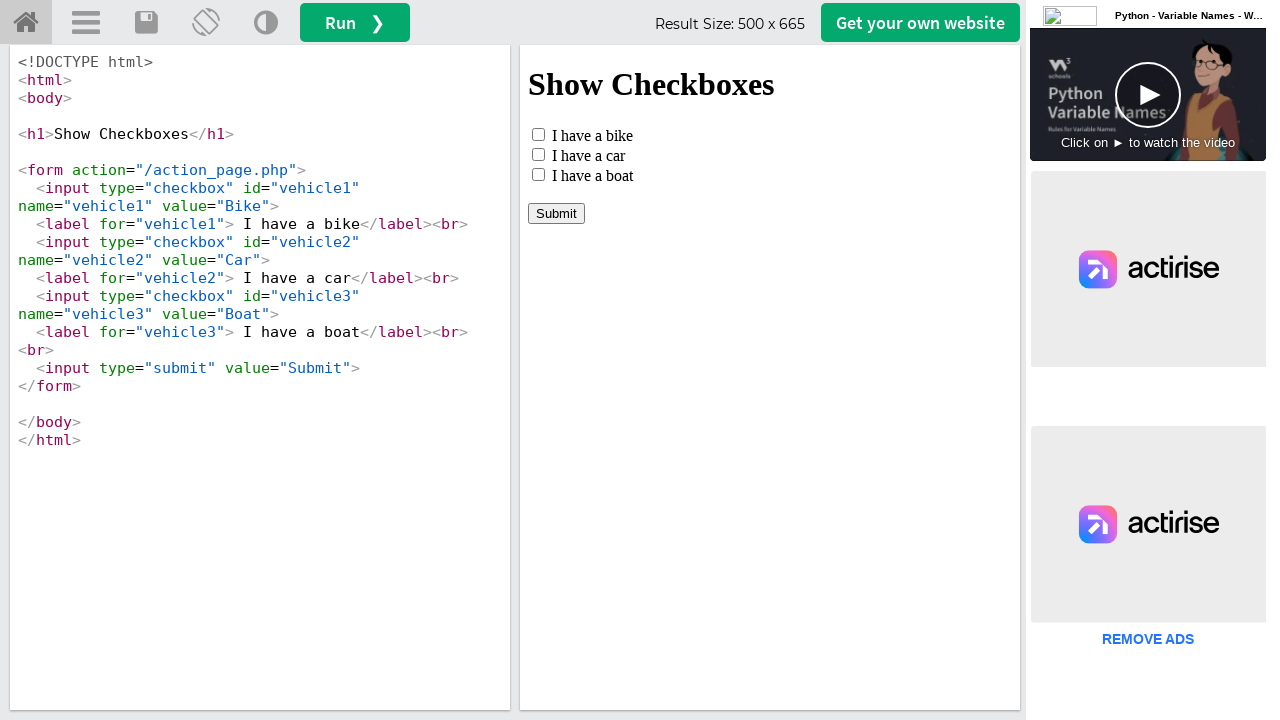

Located checkbox element with id 'vehicle1' in iframe
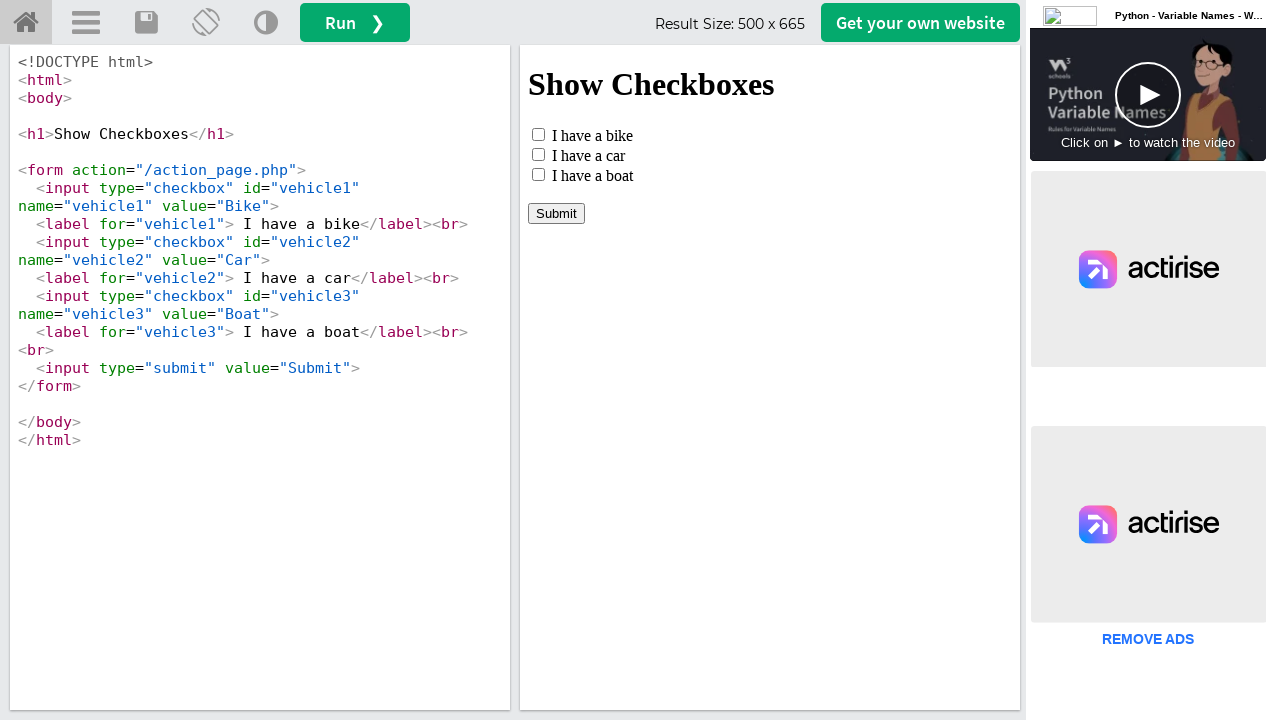

Checkbox is not checked, proceeding to click
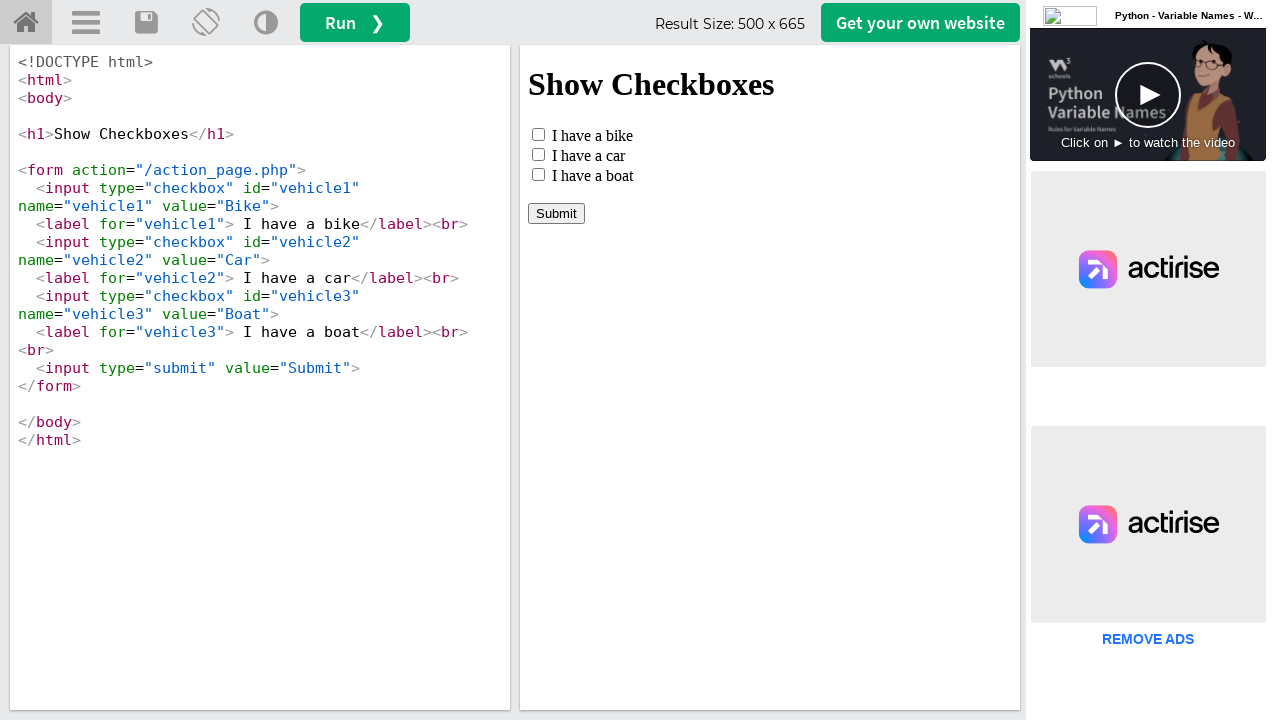

Clicked checkbox to check it at (538, 134) on #iframeResult >> internal:control=enter-frame >> #vehicle1
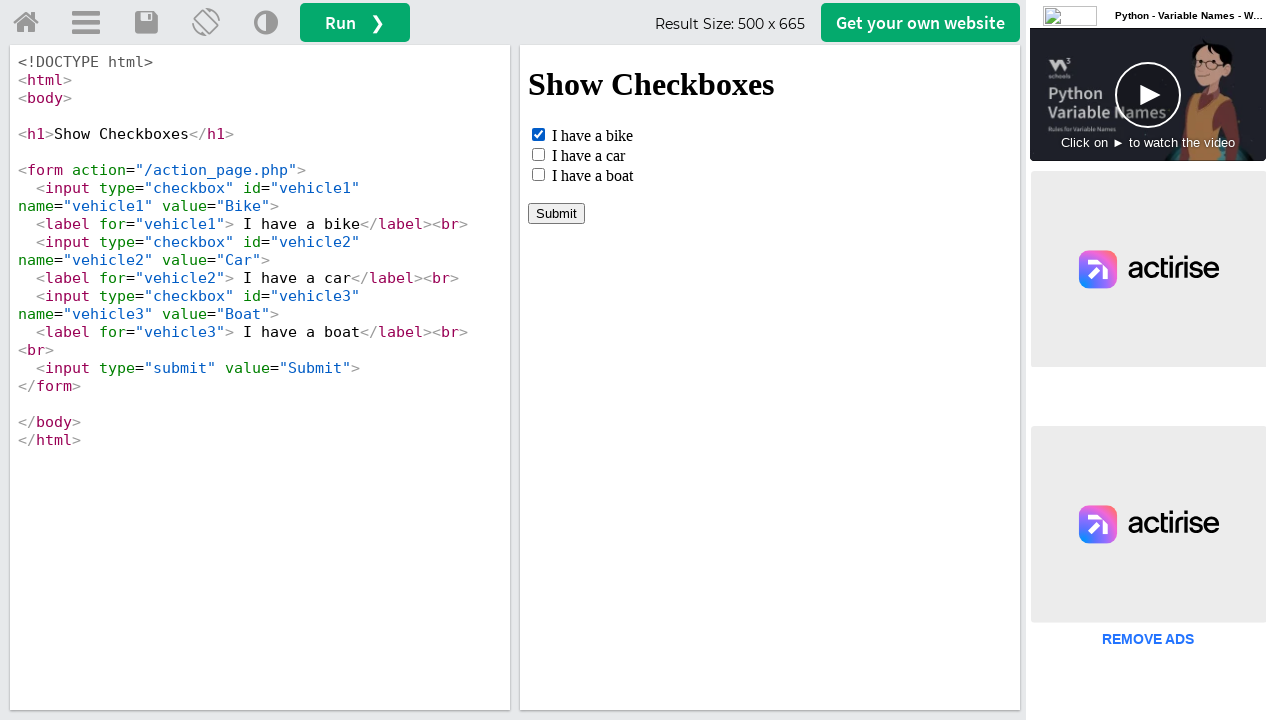

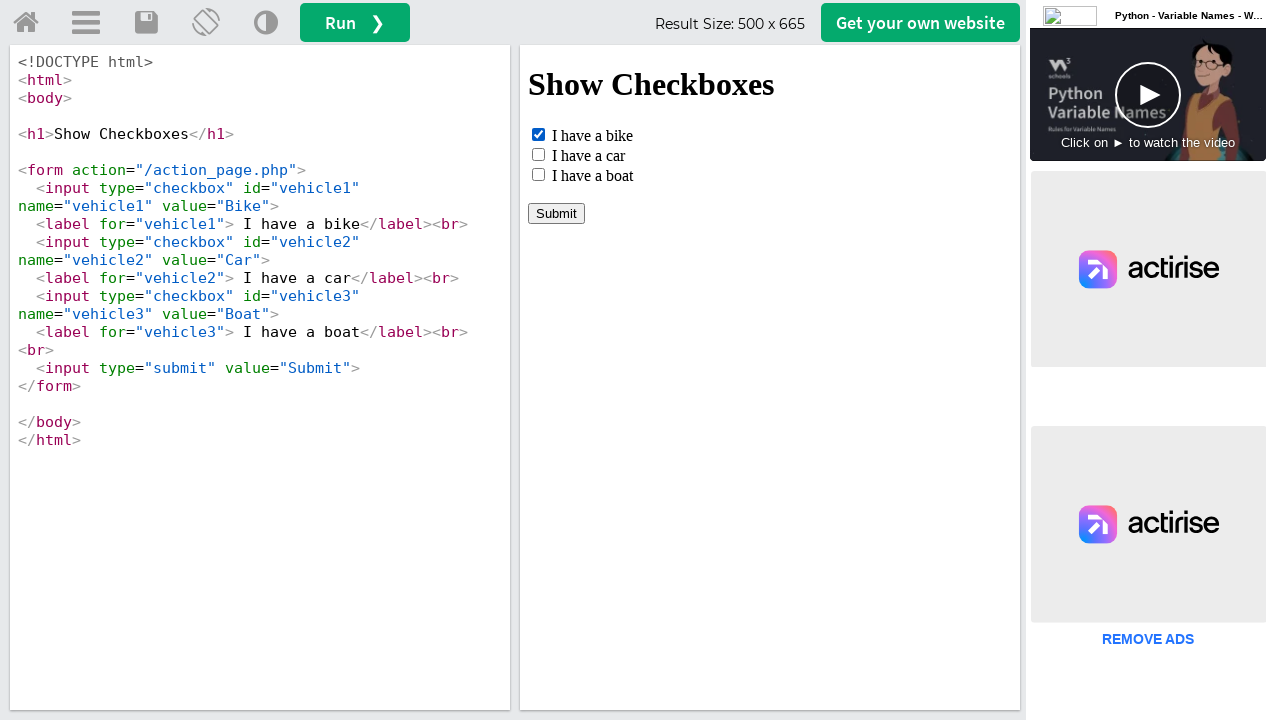